Tests drag and drop functionality by dragging an element from source to target within an iframe

Starting URL: https://jqueryui.com/droppable/

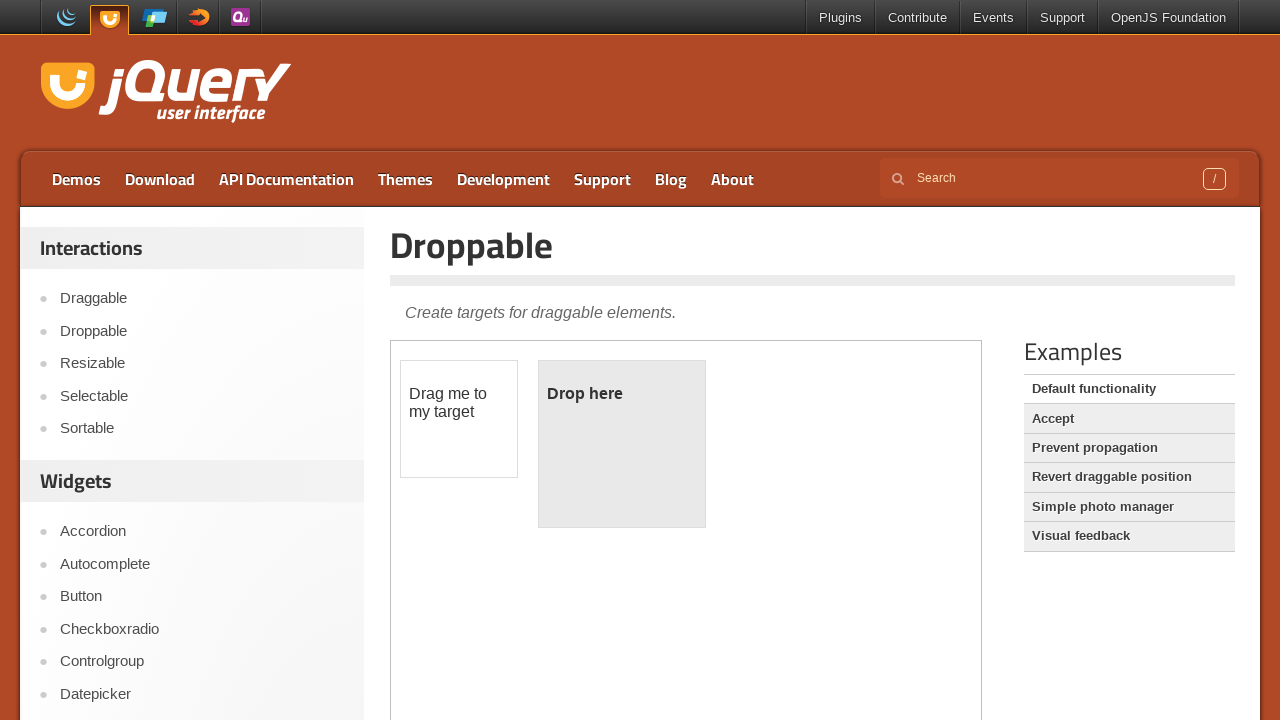

Located demo iframe
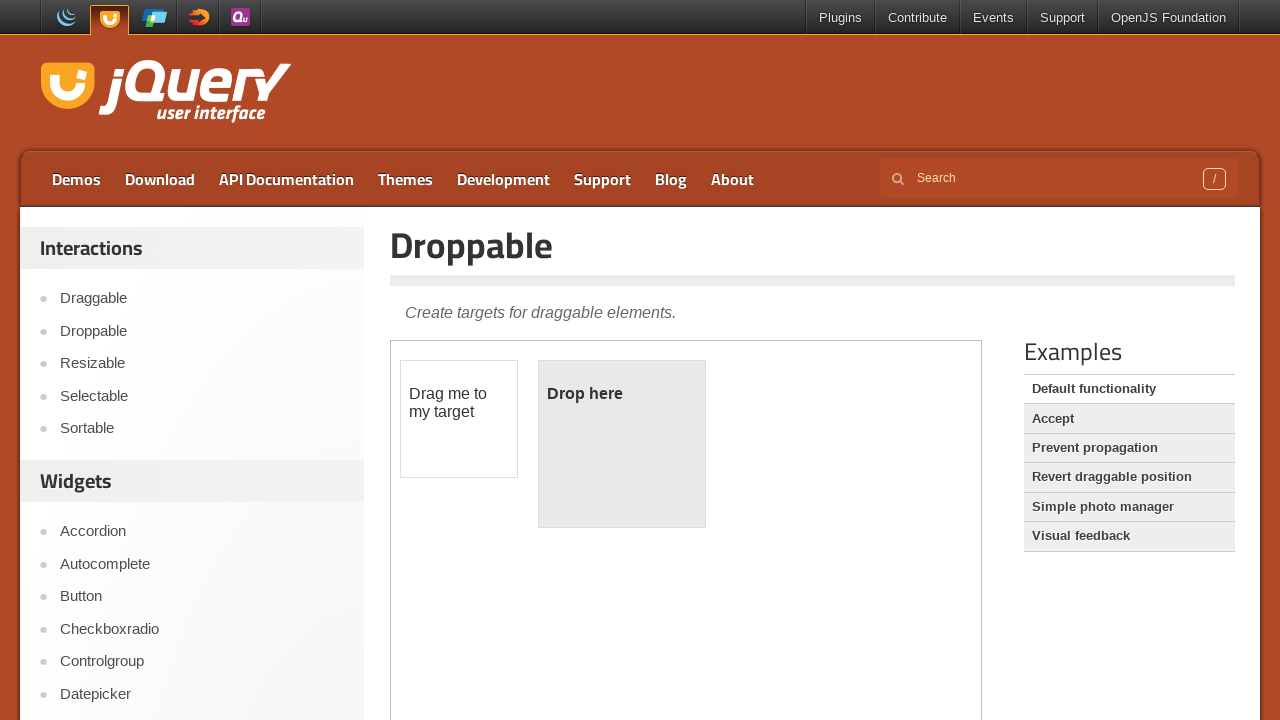

Draggable element (#draggable) is visible
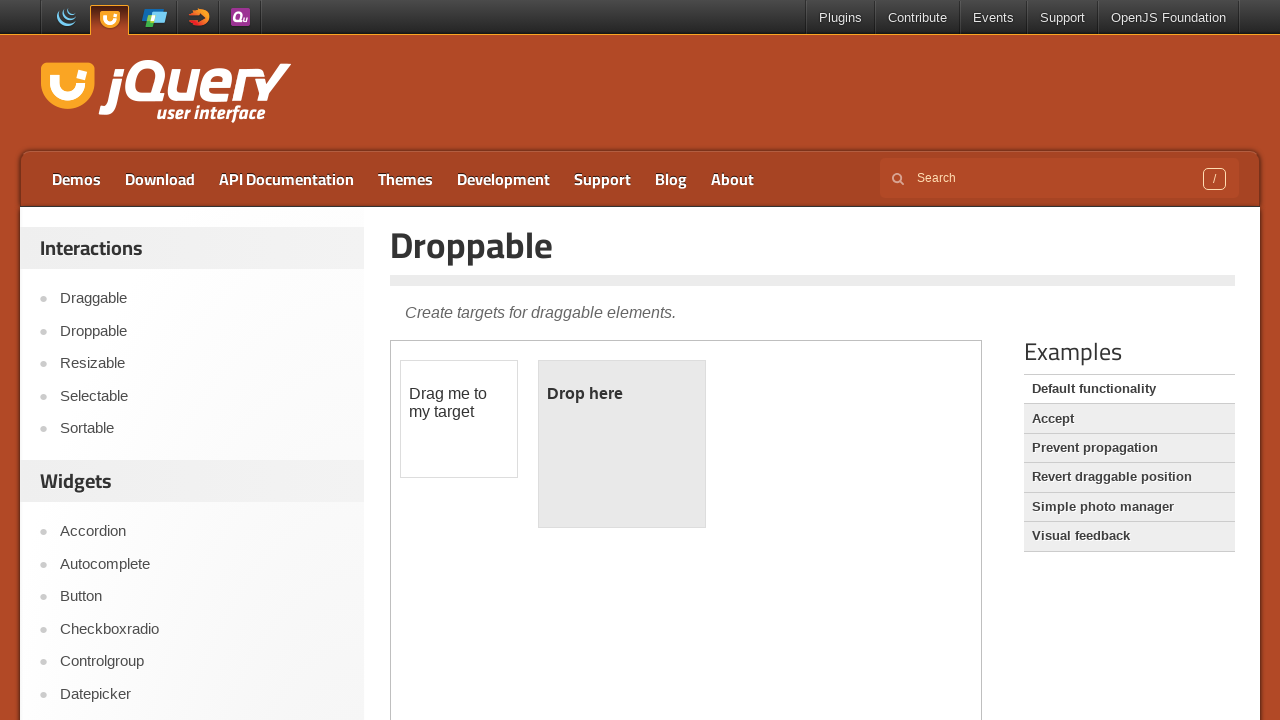

Droppable element (#droppable) is visible
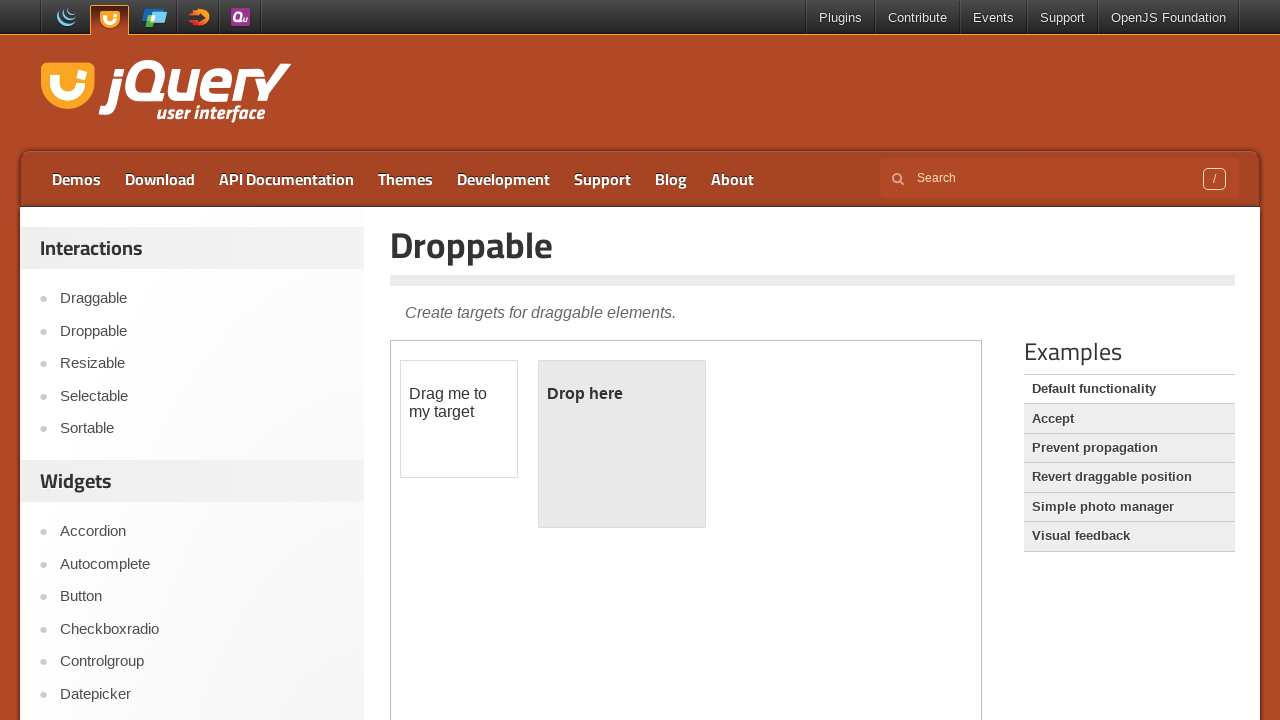

Dragged #draggable element to #droppable target at (622, 444)
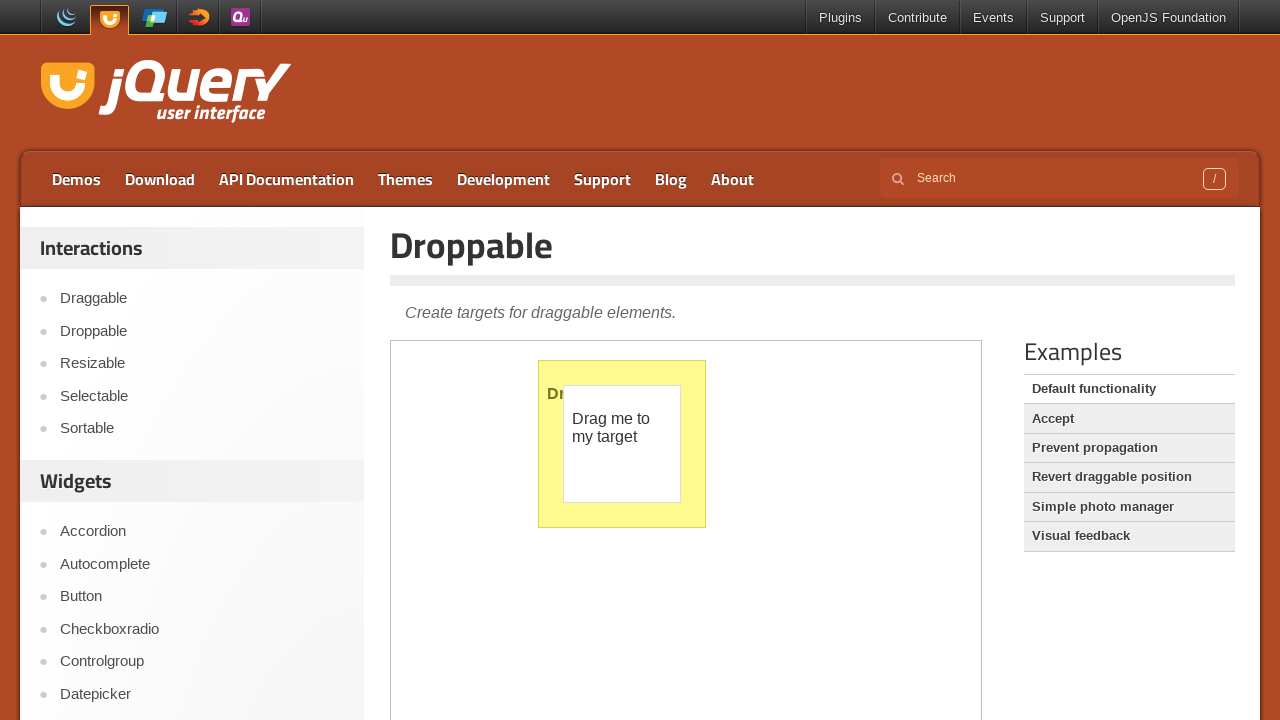

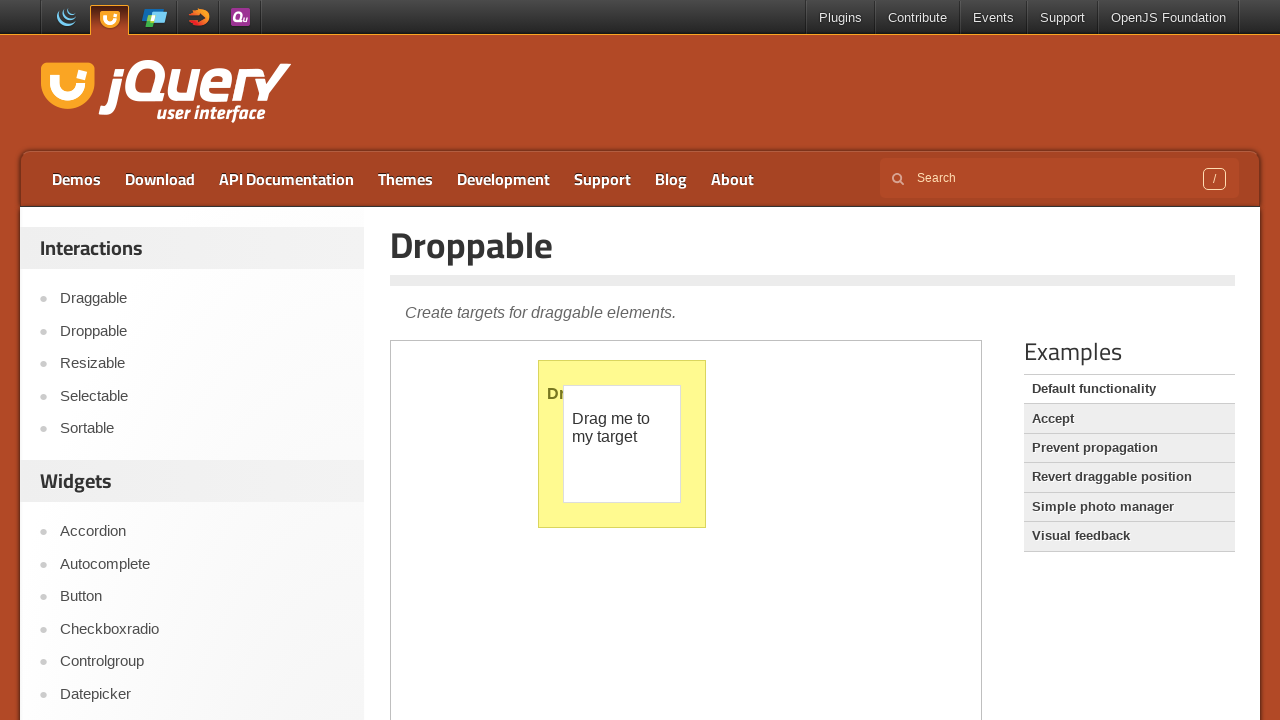